Tests AJAX functionality by clicking a button that triggers an AJAX request and waiting for the success message to appear

Starting URL: http://uitestingplayground.com/ajax

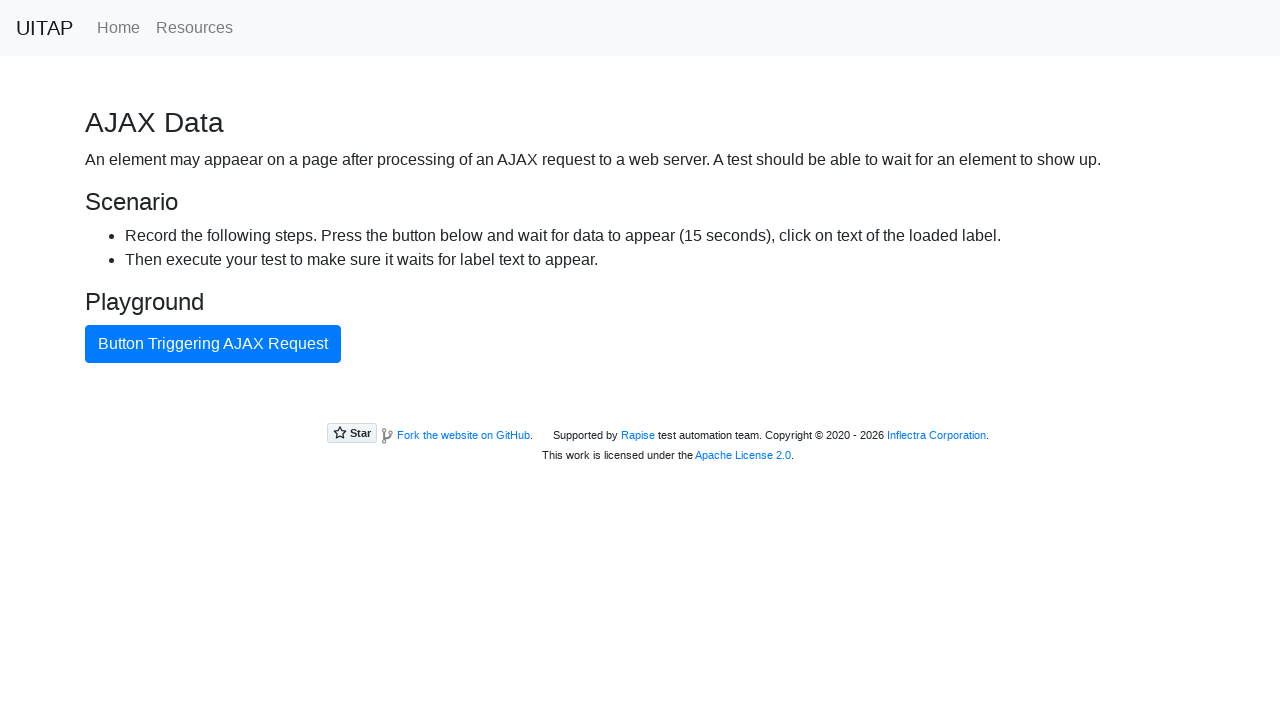

Clicked AJAX button to trigger request at (213, 344) on #ajaxButton
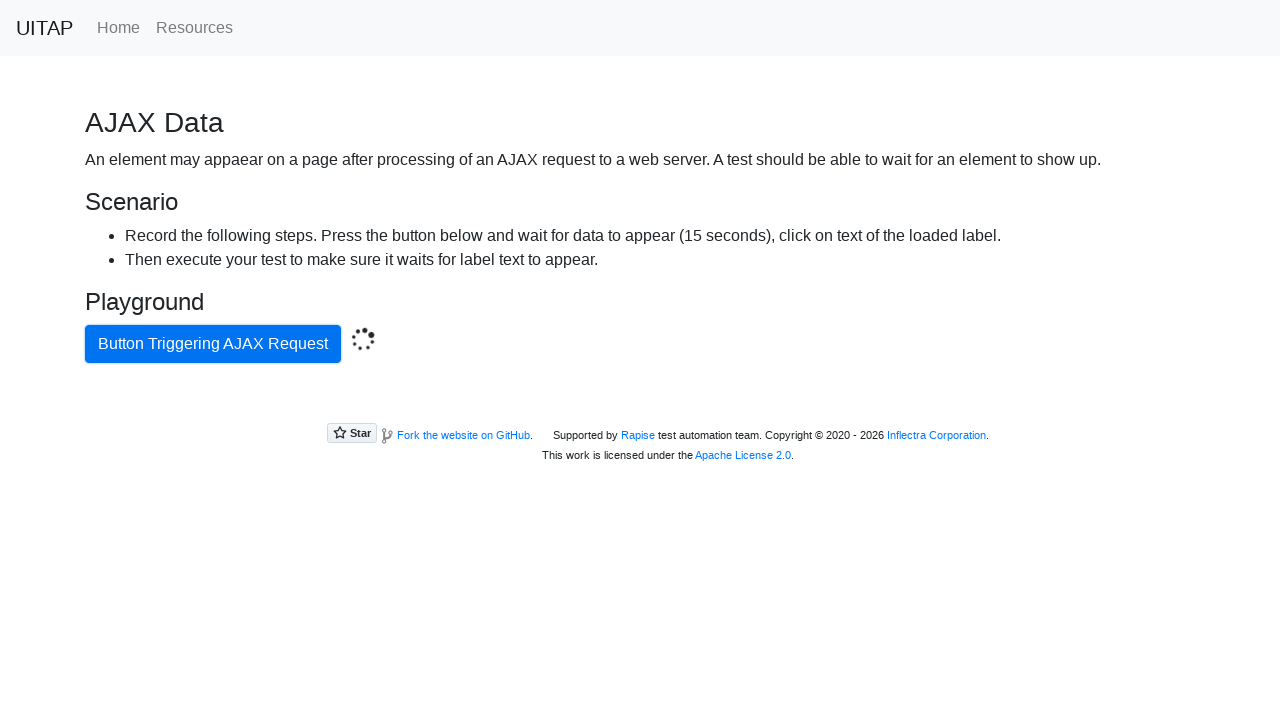

AJAX success message appeared
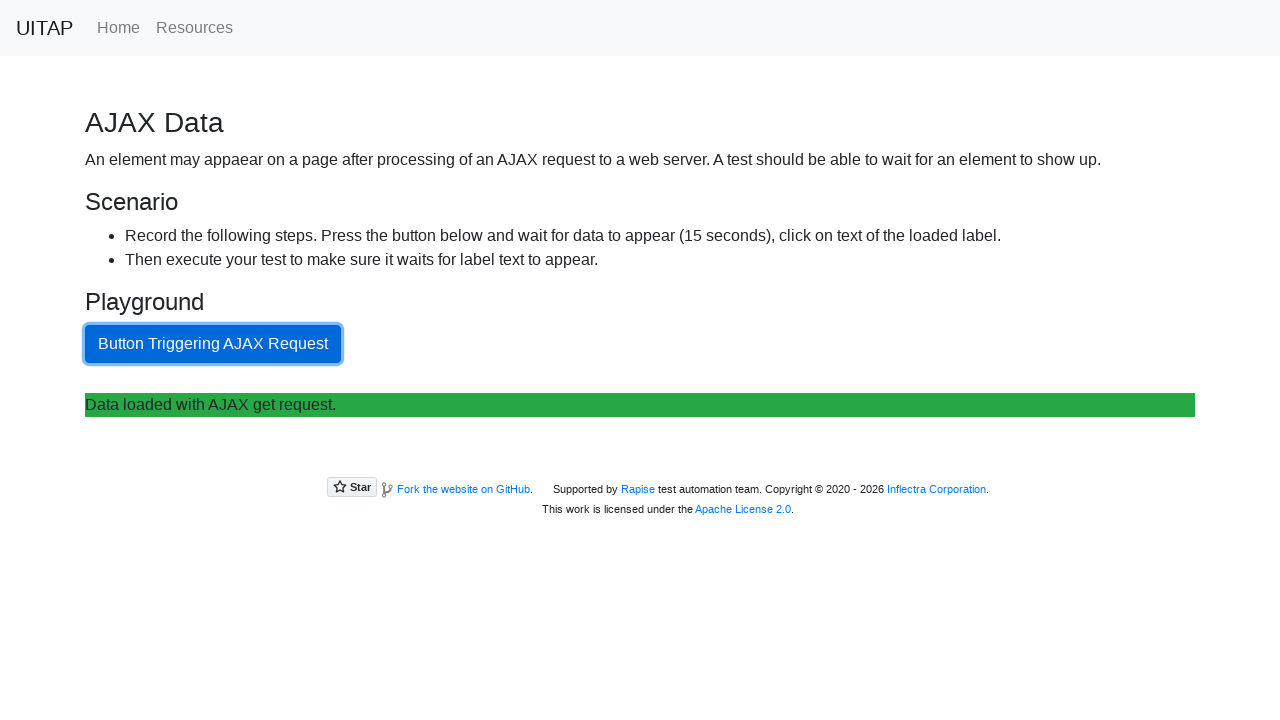

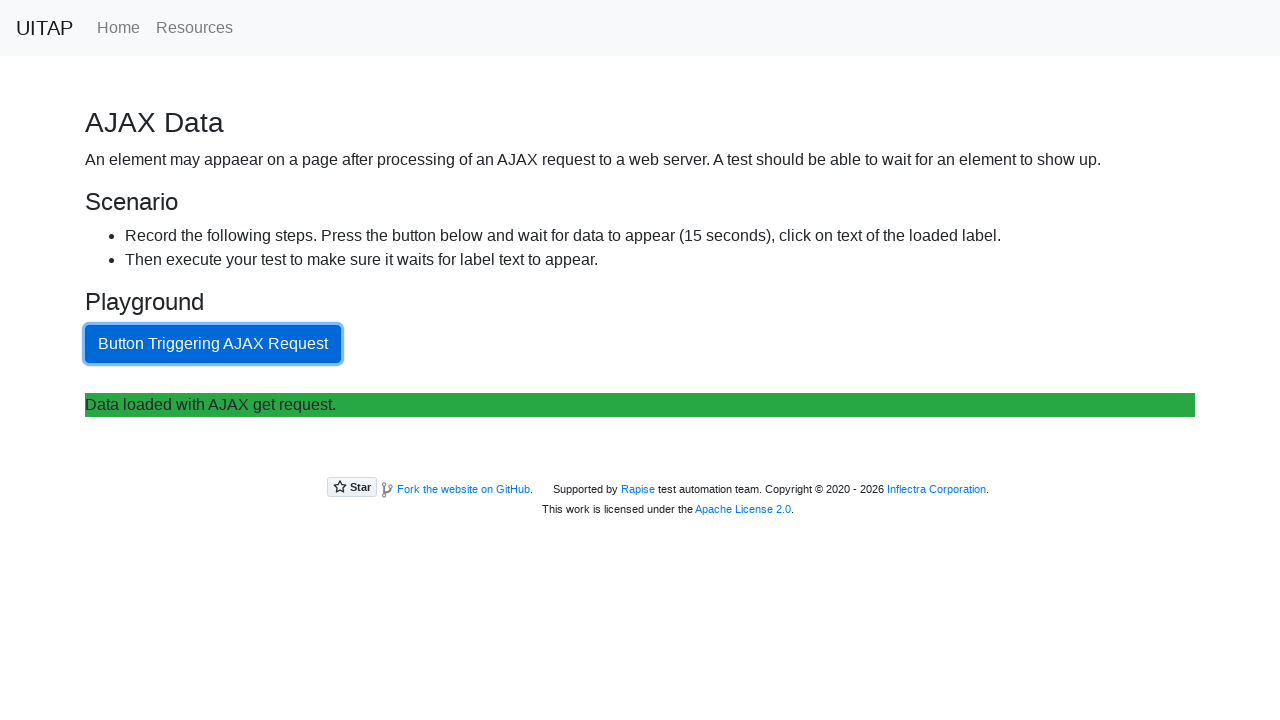